Tests network request interception by failing requests matching a specific pattern (GetBook), then navigates to an Angular demo page and clicks a modal toggle button to verify the application handles failed network requests.

Starting URL: https://rahulshettyacademy.com/angularAppdemo/

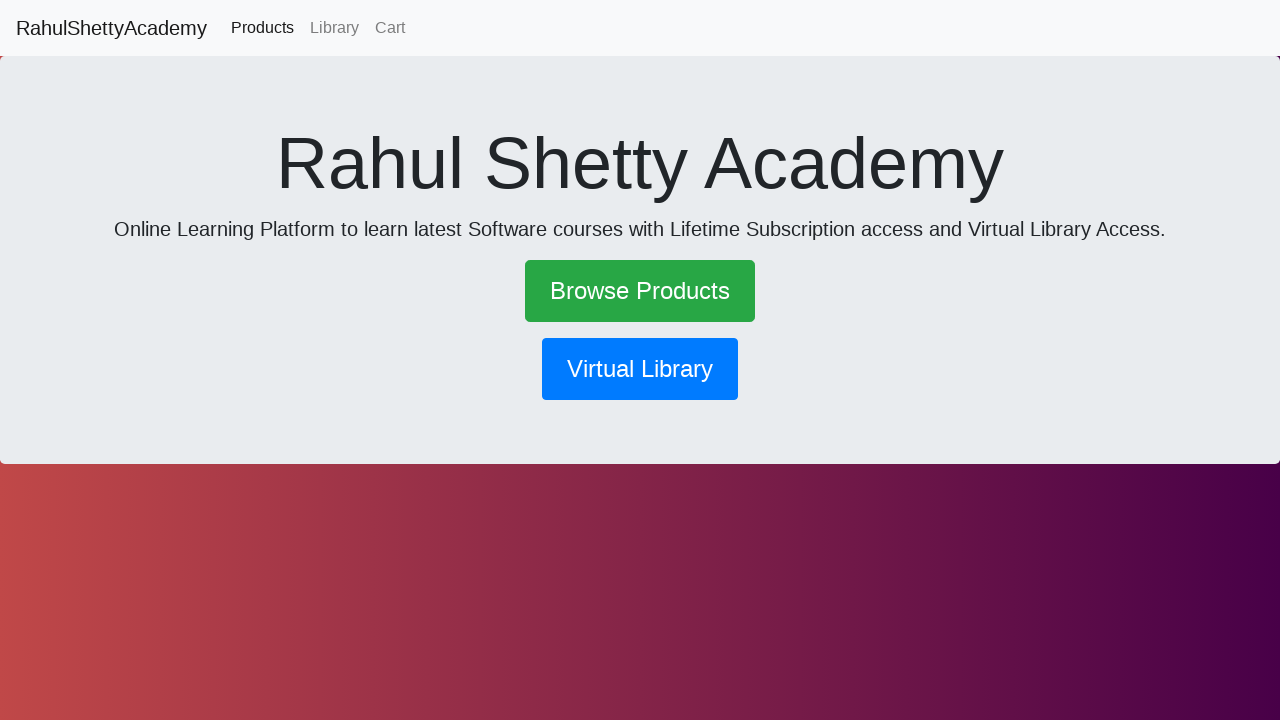

Set up route interception to abort requests matching GetBook pattern
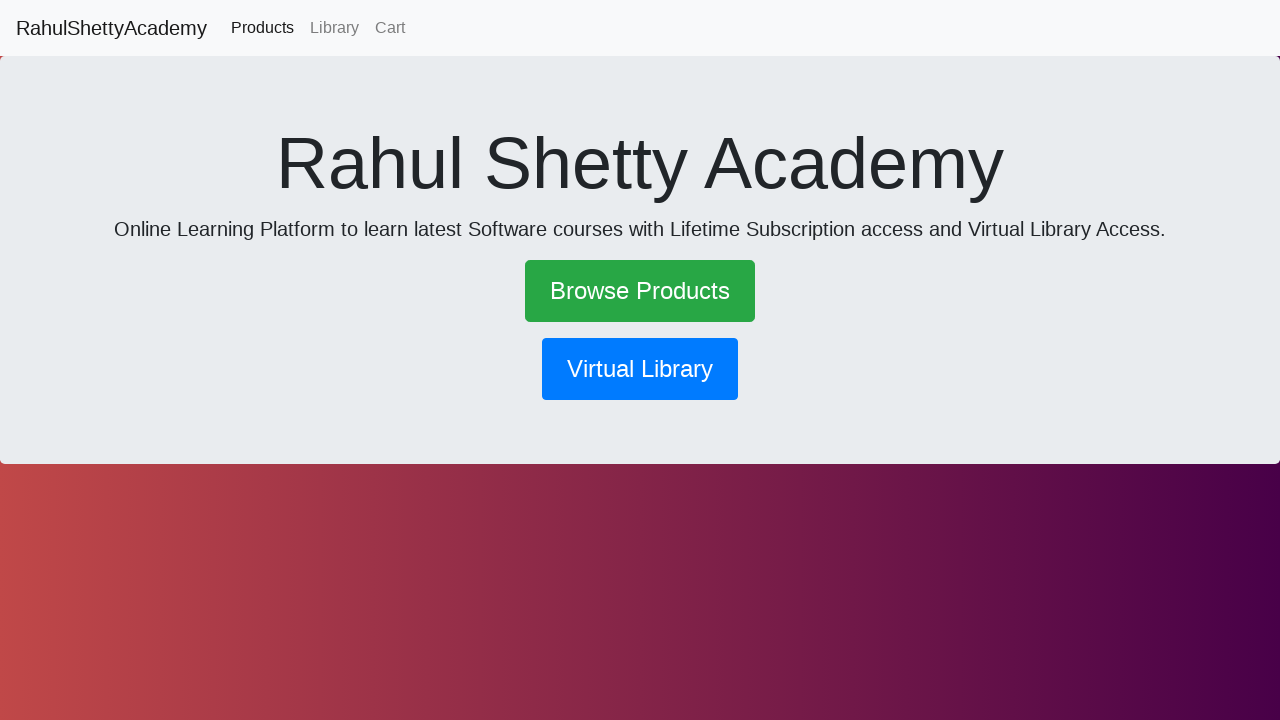

Clicked modal toggle button at (640, 369) on button[data-toggle='modal']
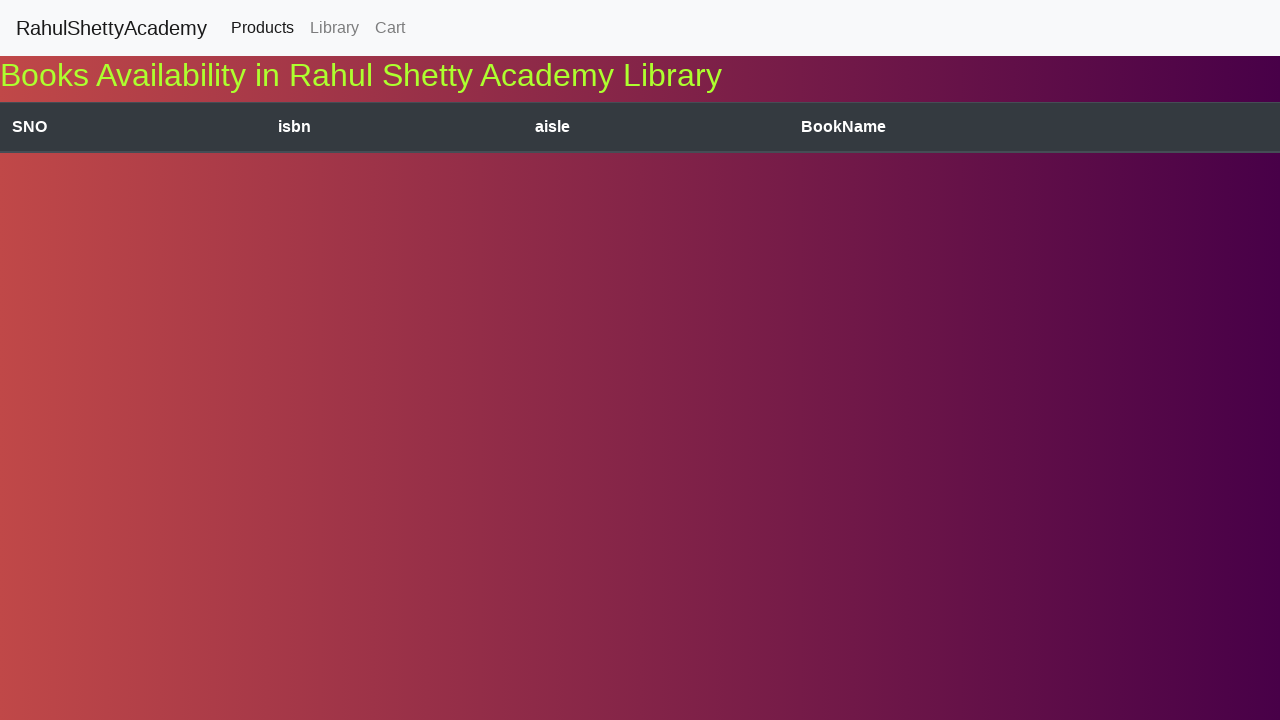

Waited for network requests to be processed
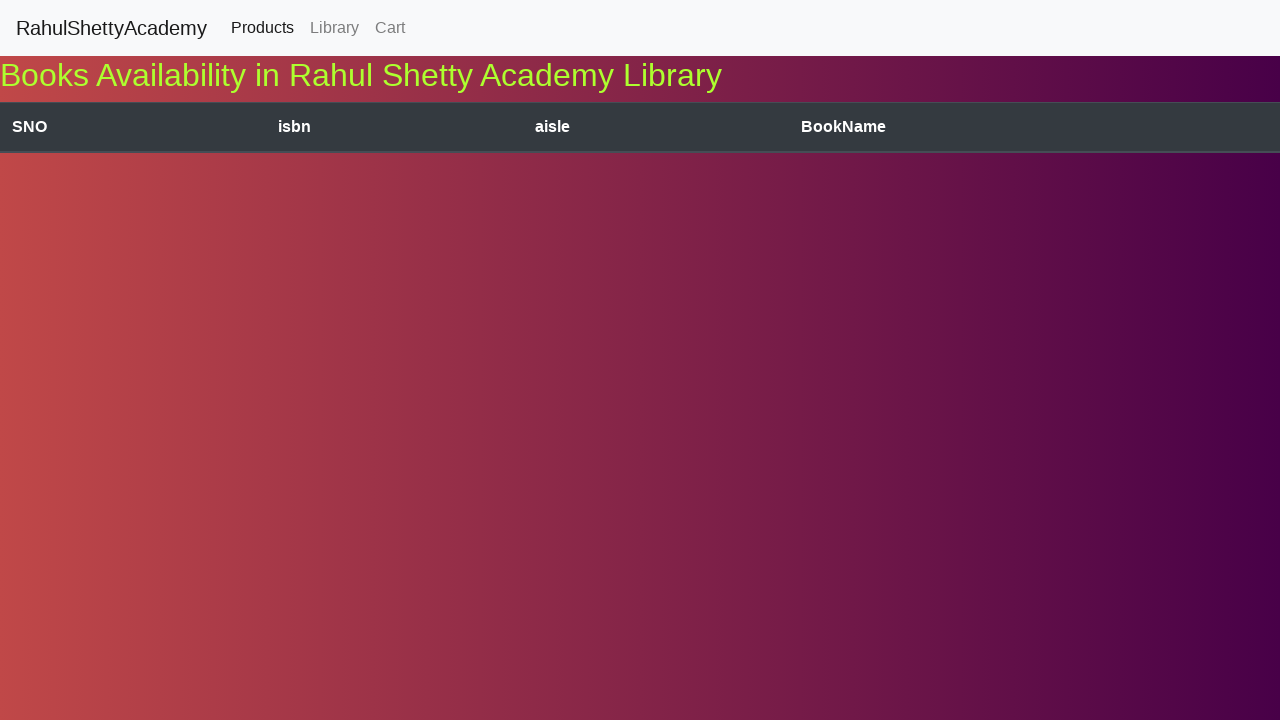

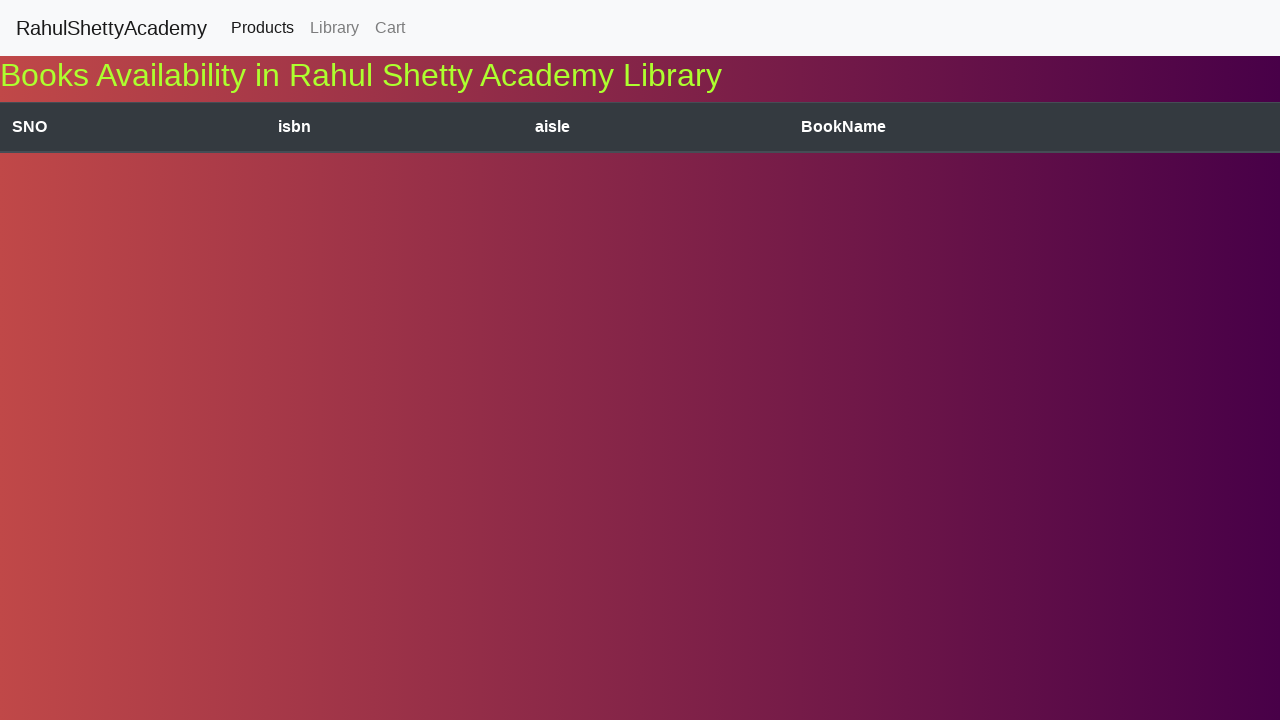